Hovers over menu items to reveal dropdown options

Starting URL: https://demo.automationtesting.in/Register.html

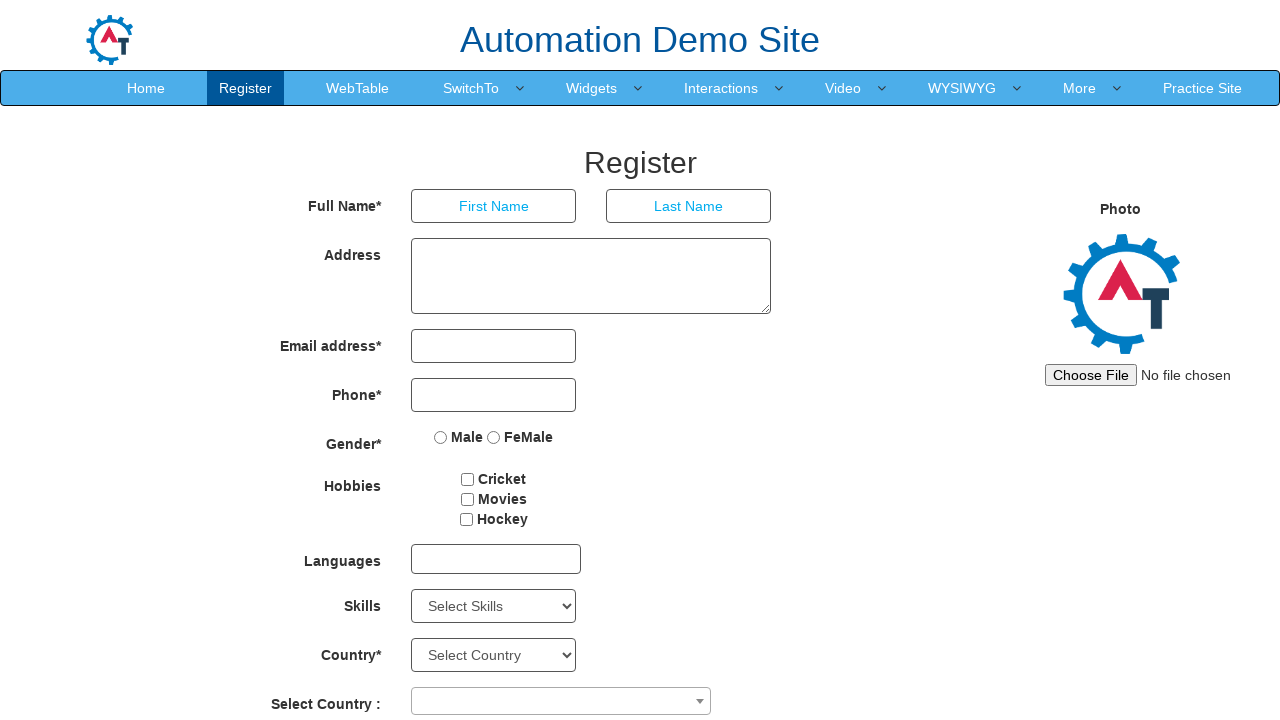

Navigated to automation testing registration page
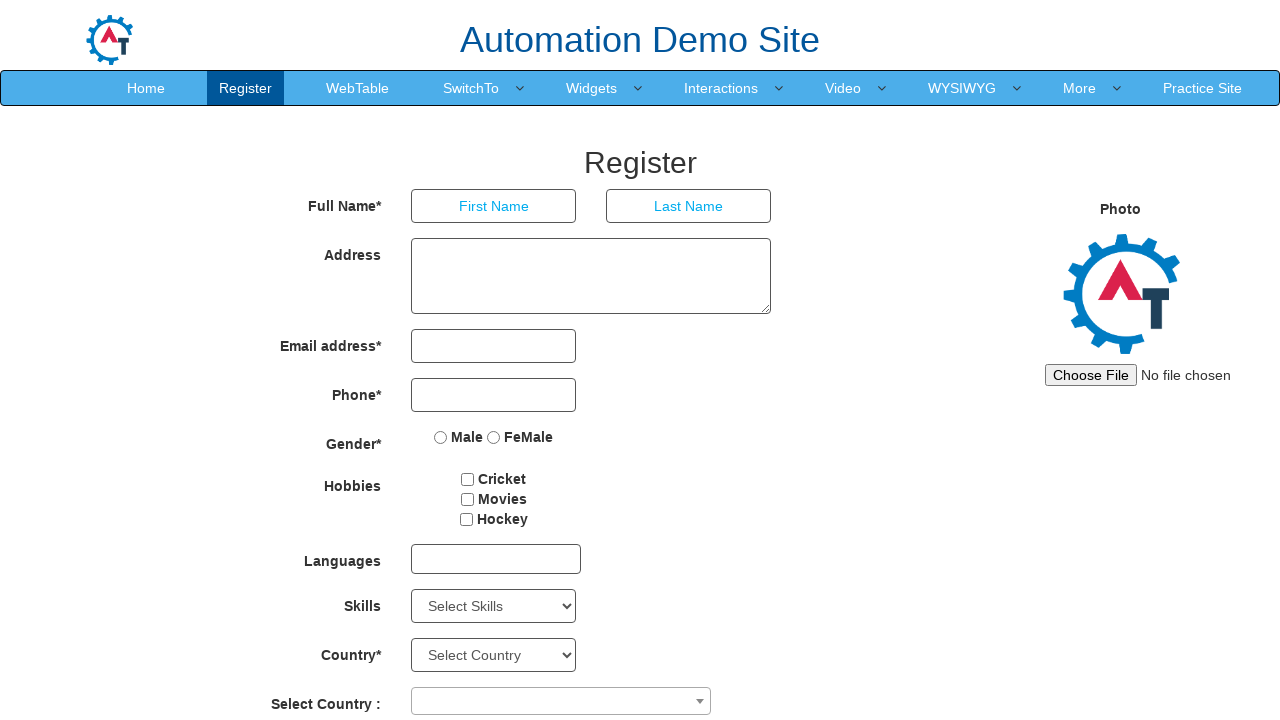

Hovered over SwitchTo menu to reveal dropdown options at (471, 88) on a:has-text('SwitchTo')
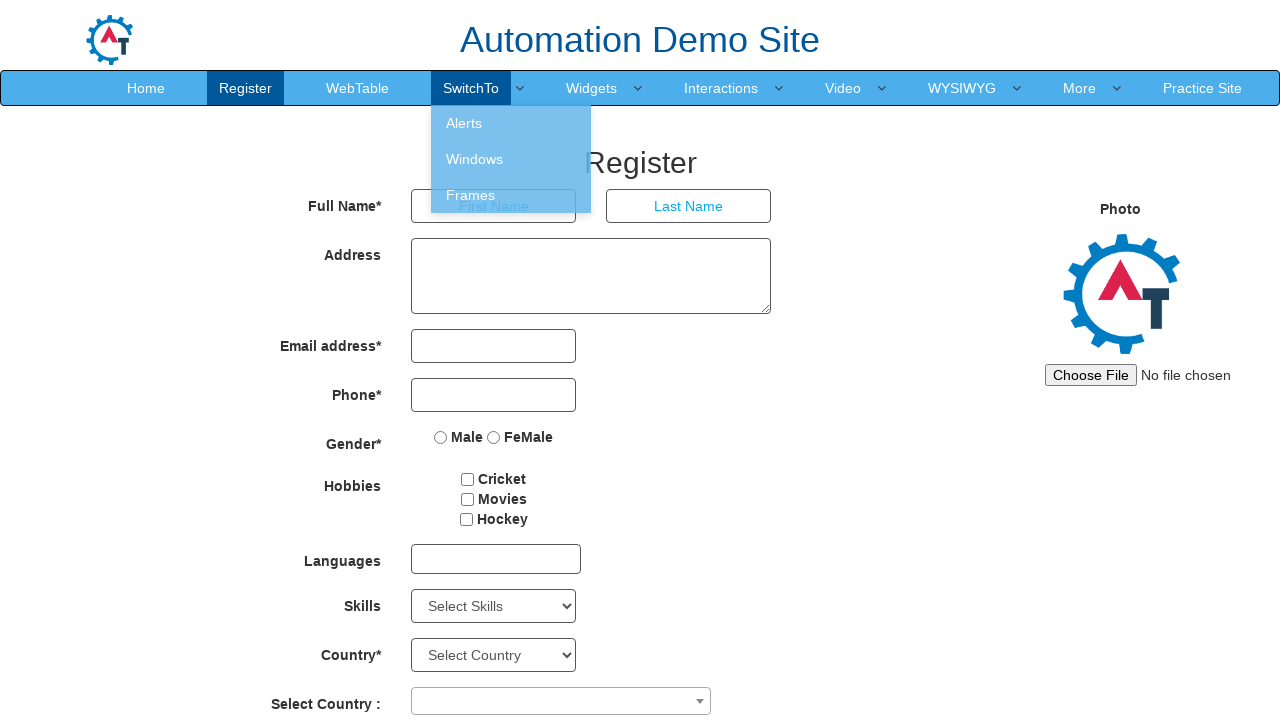

Hovered over Alerts submenu item at (511, 123) on a:has-text('Alerts')
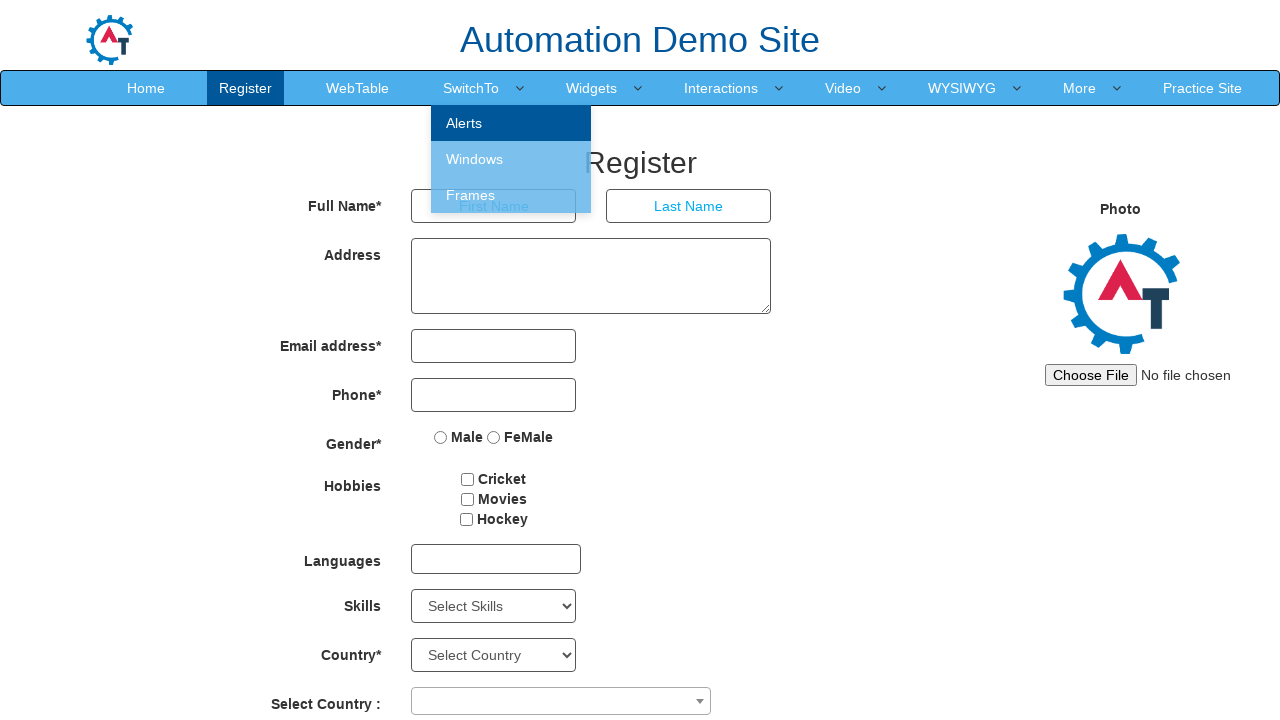

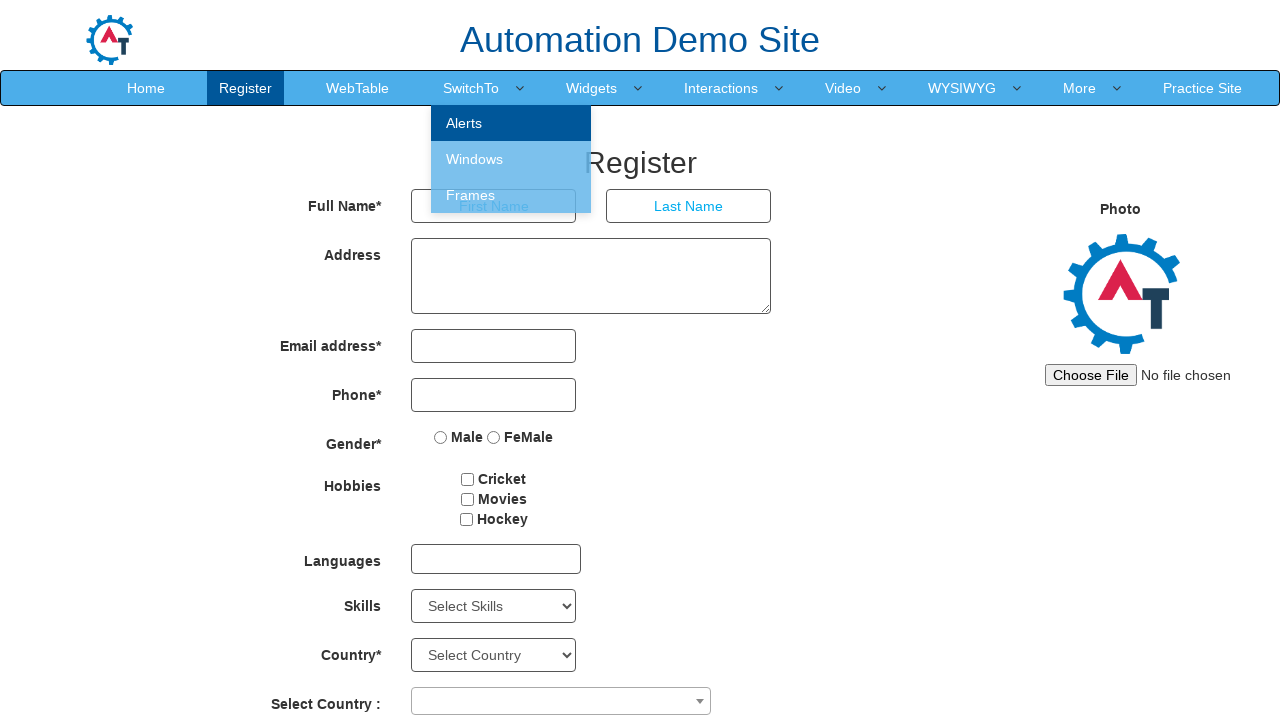